Tests handling of JavaScript prompt popup by clicking a button that triggers a prompt, entering text into the prompt, and accepting it.

Starting URL: https://www.w3schools.com/js/tryit.asp?filename=tryjs_prompt

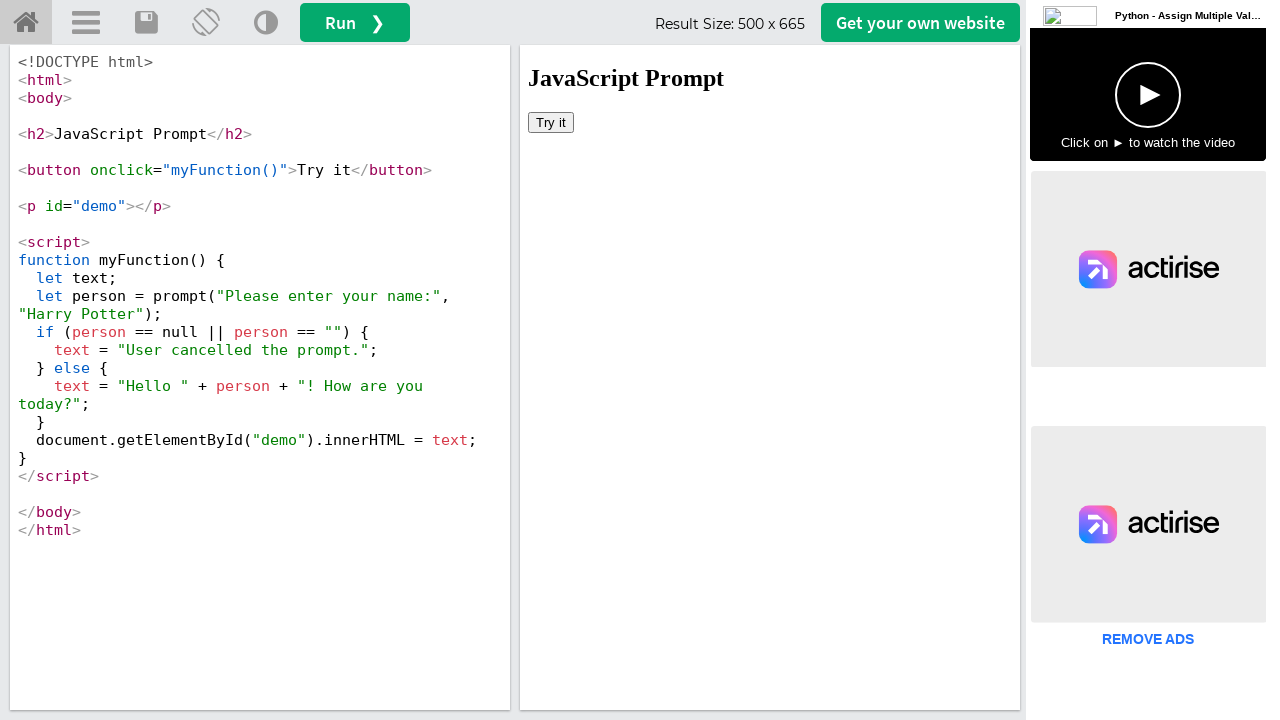

Located iframe containing demo content
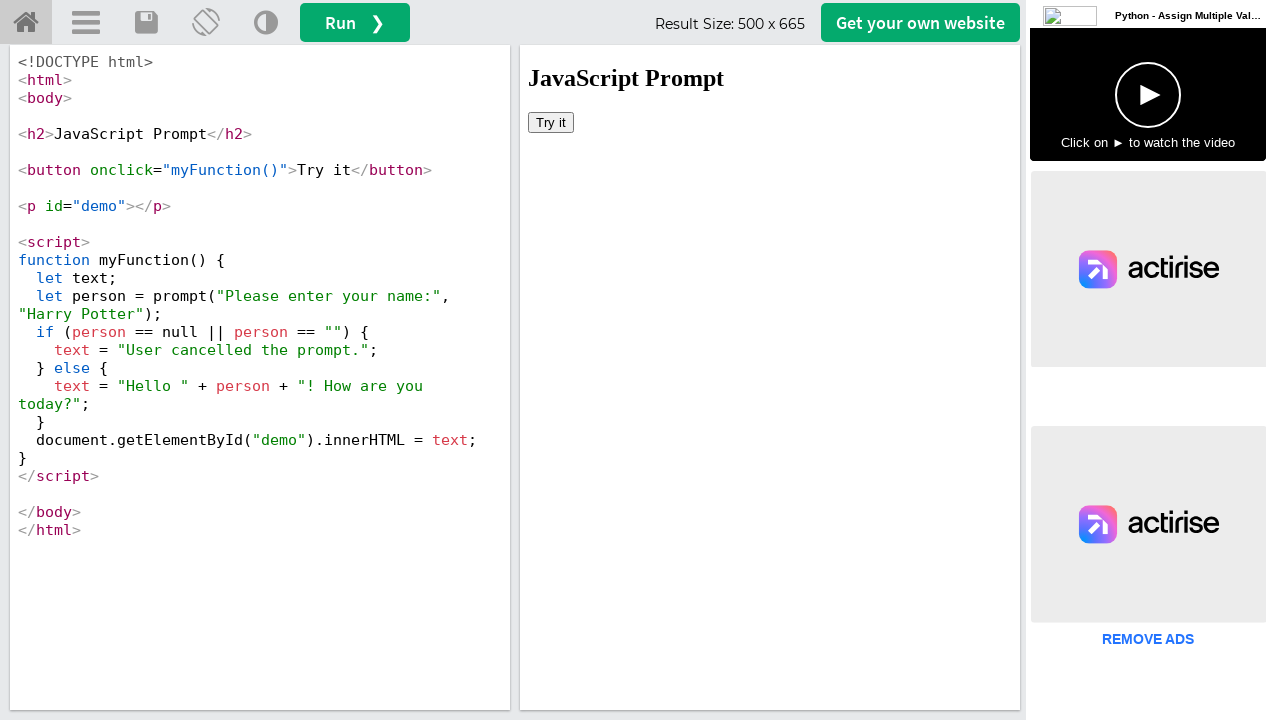

Clicked 'Try it' button to trigger prompt at (551, 122) on #iframeResult >> internal:control=enter-frame >> xpath=//button[text()='Try it']
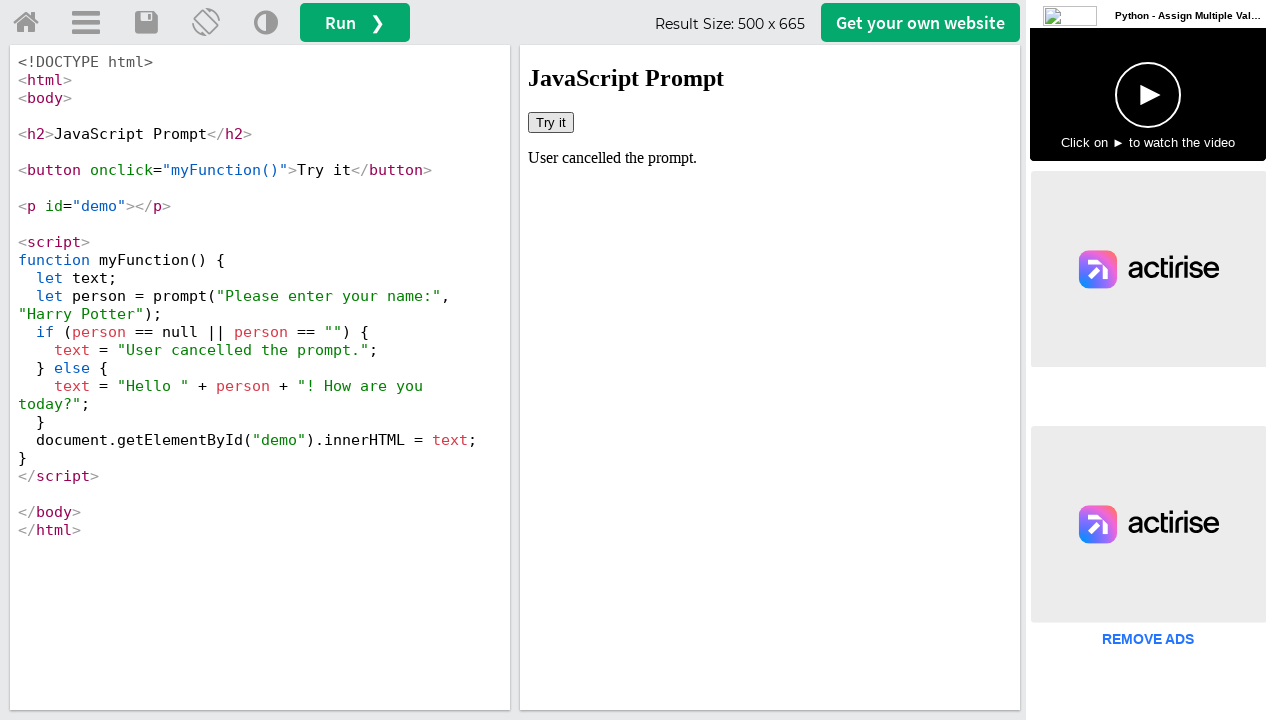

Set up dialog handler to accept prompt with text 'Pune'
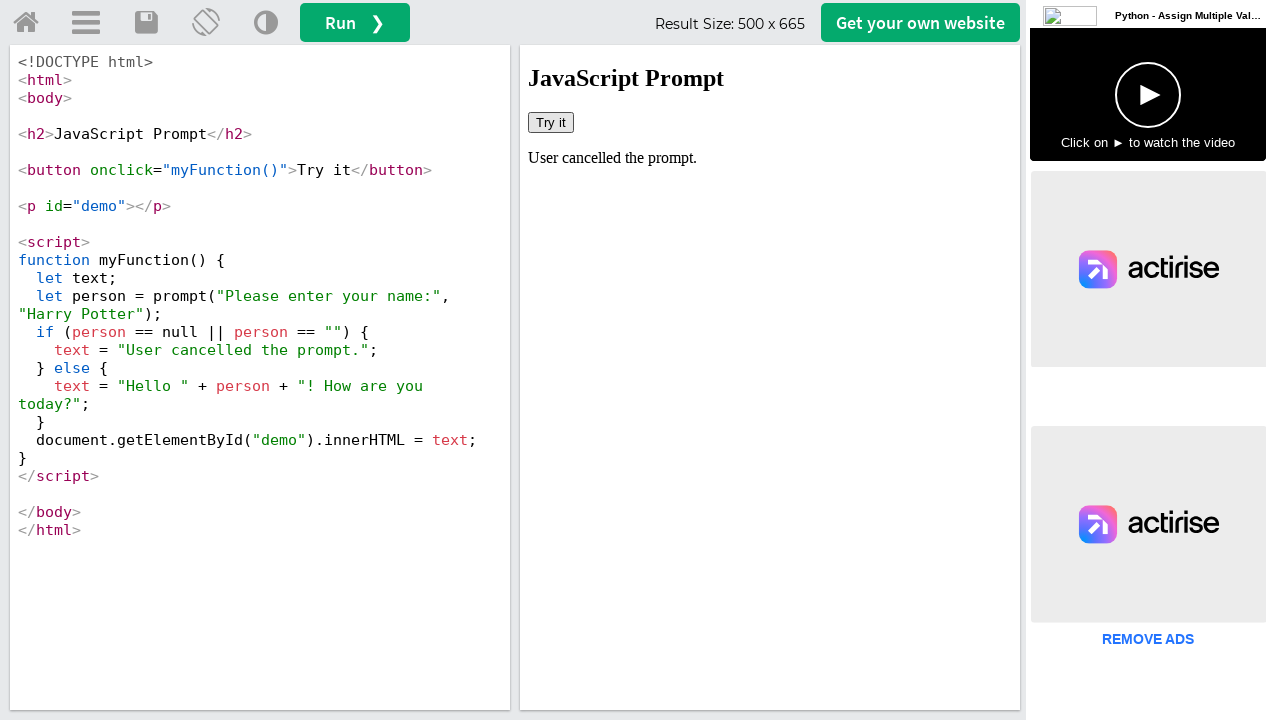

Clicked 'Try it' button again to trigger prompt with handler active at (551, 122) on #iframeResult >> internal:control=enter-frame >> xpath=//button[text()='Try it']
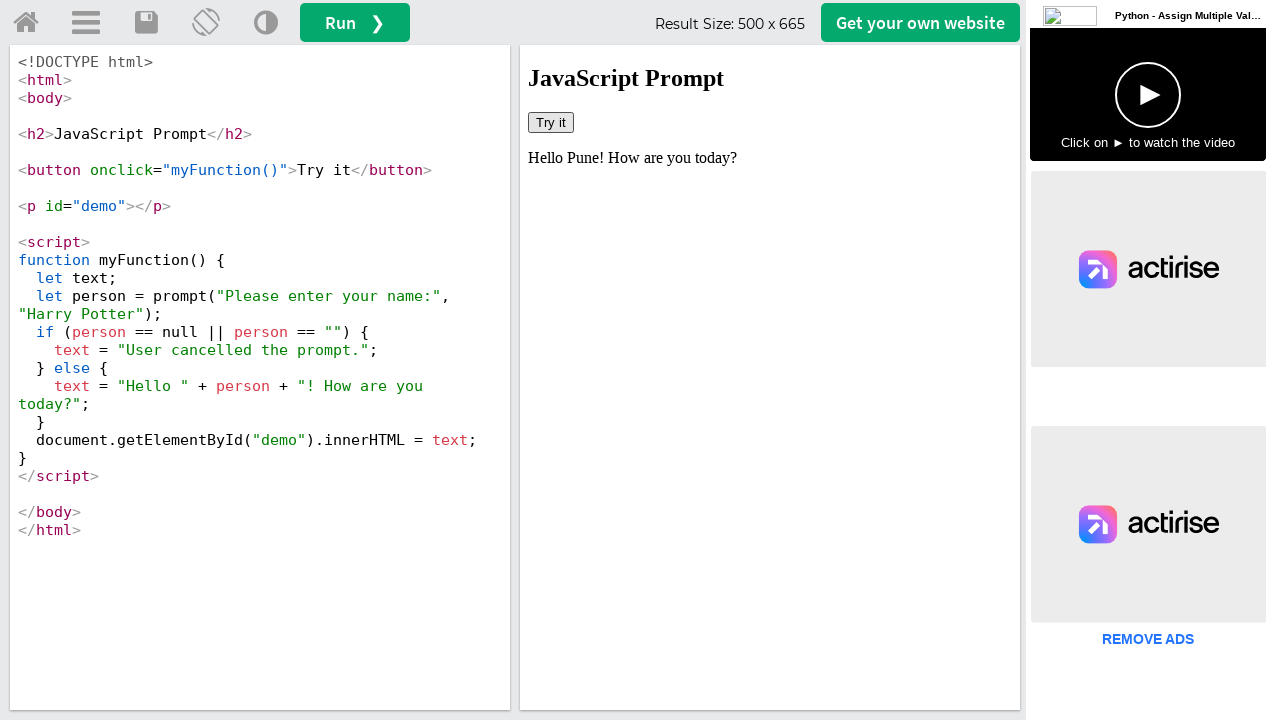

Waited for dialog handling to complete
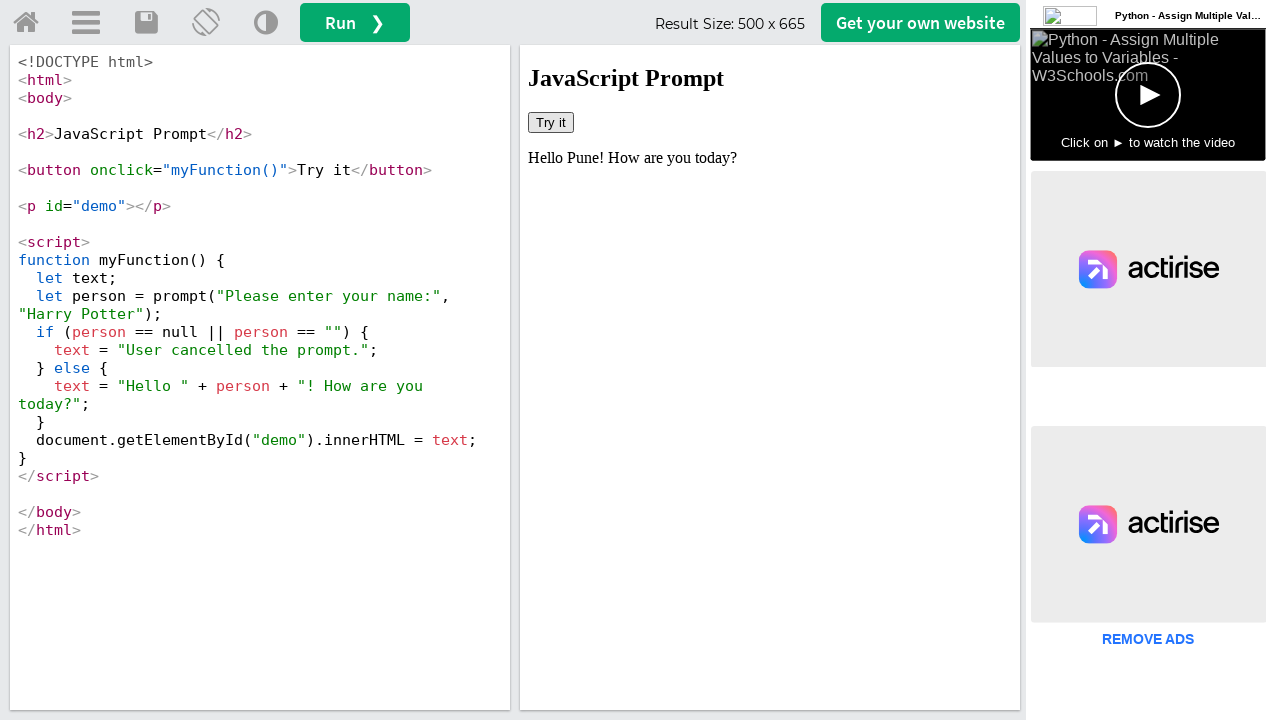

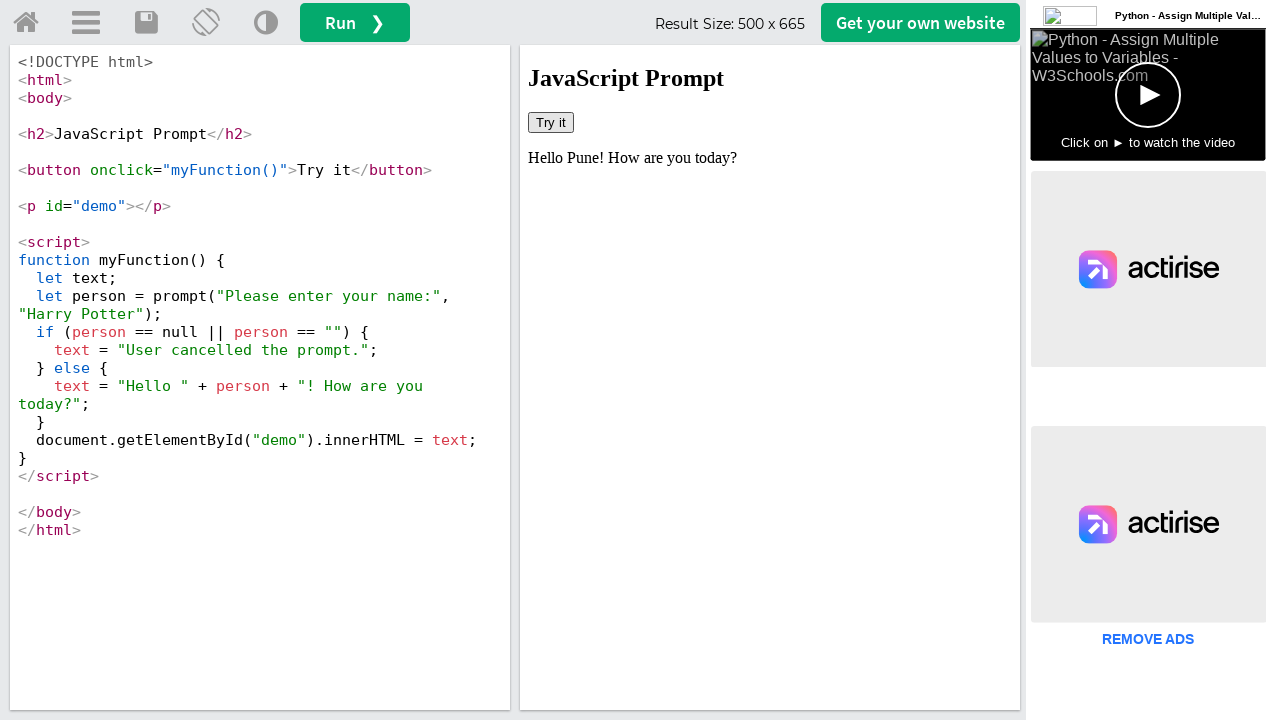